Navigates to Browse Languages and then to the "0" page to verify that exactly 10 programming languages starting with numbers are listed.

Starting URL: http://www.99-bottles-of-beer.net/

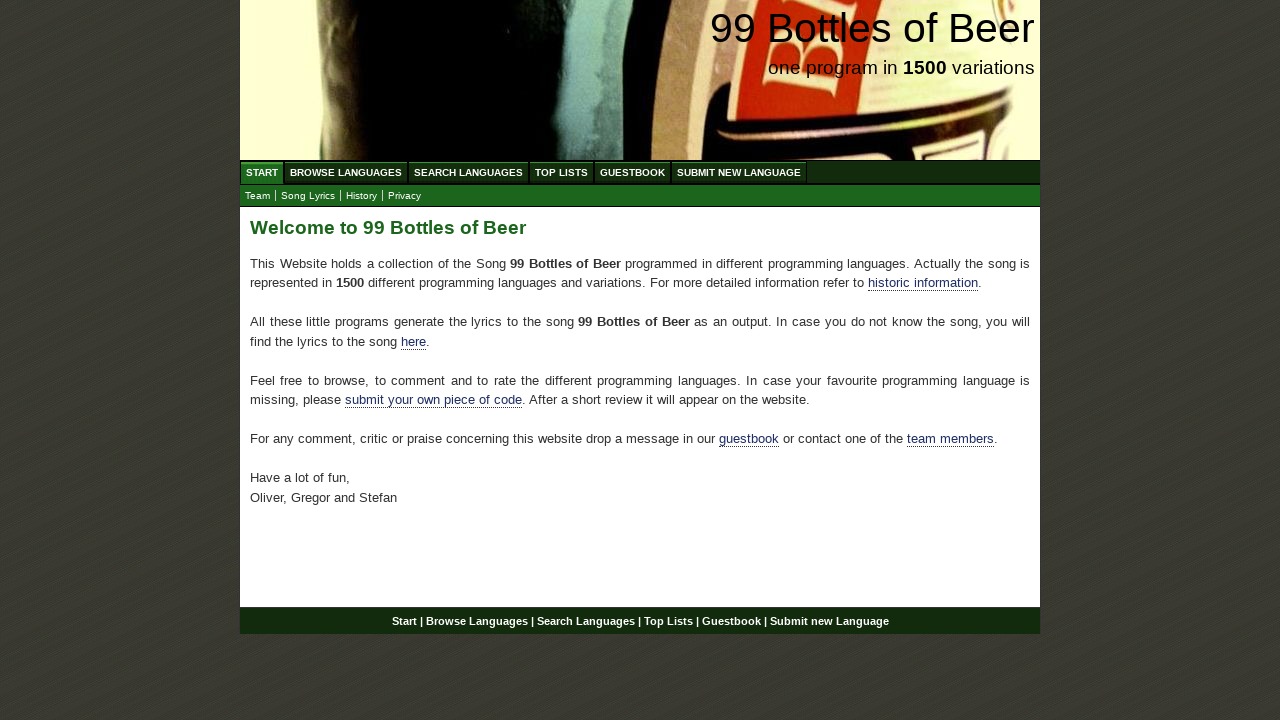

Clicked on Browse Languages link at (346, 172) on #menu li a[href='/abc.html']
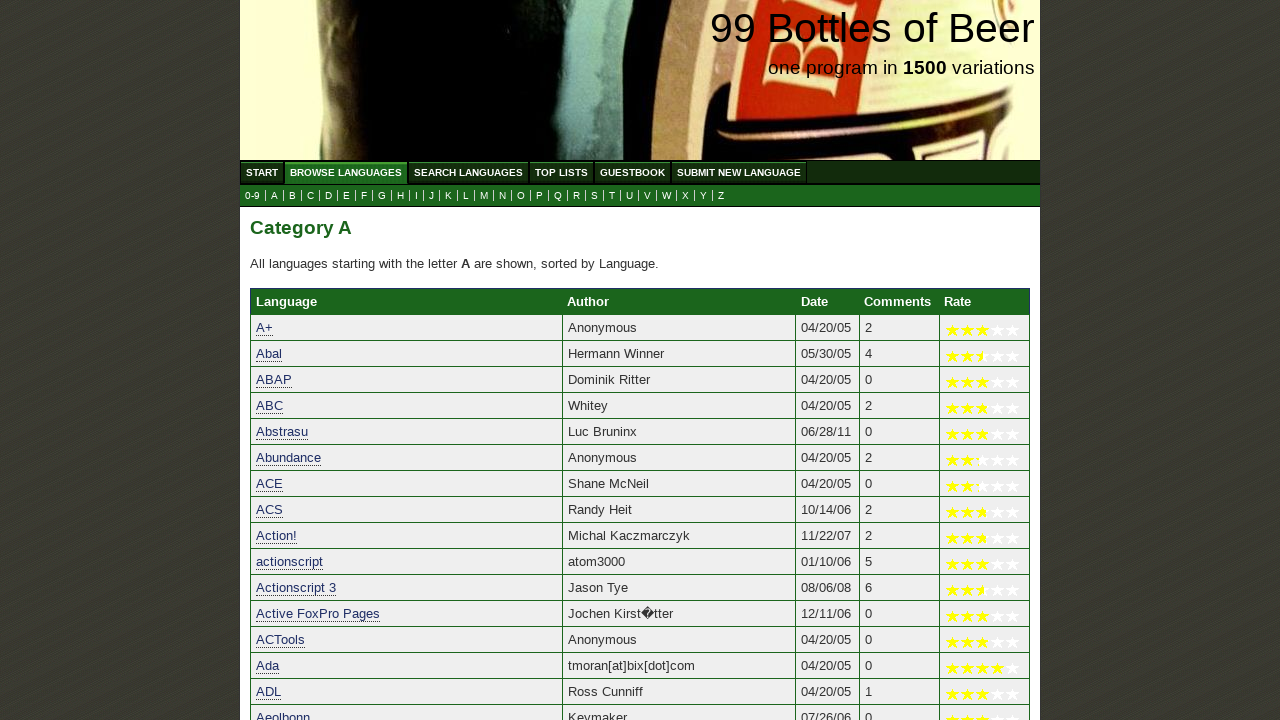

Clicked on '0' link to view languages starting with numbers at (252, 196) on a[href='0.html']
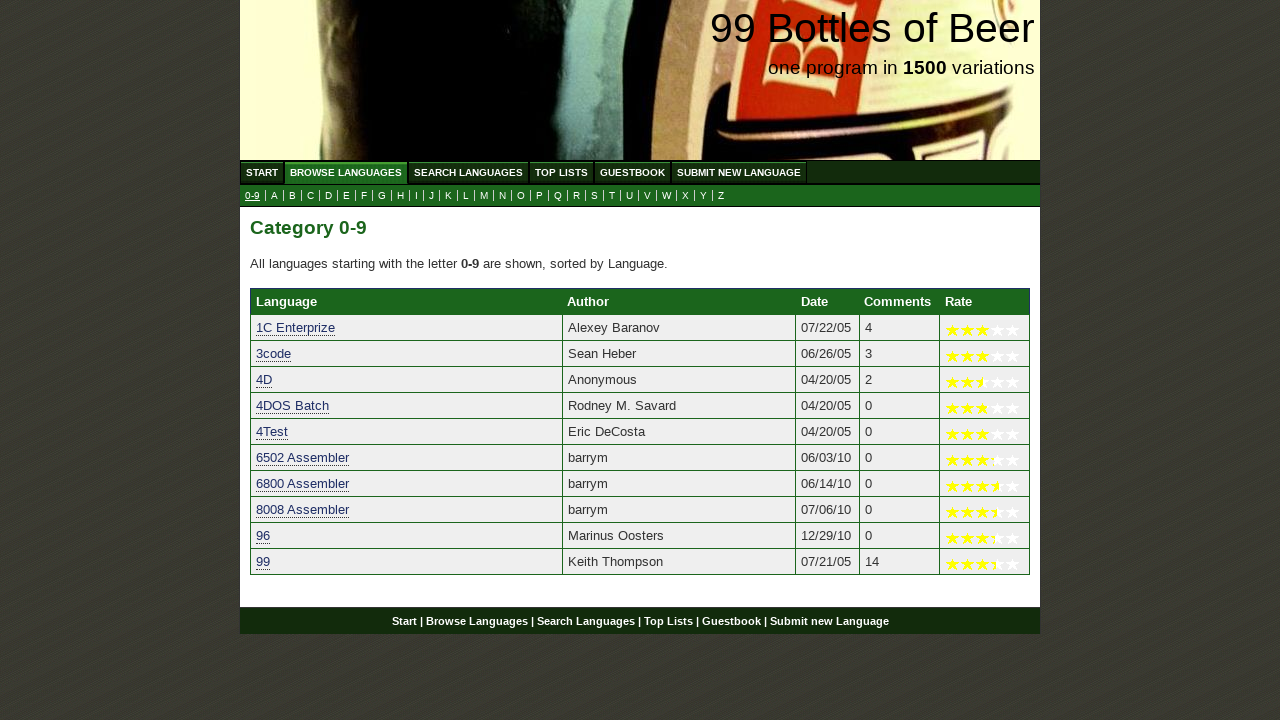

Languages table loaded successfully
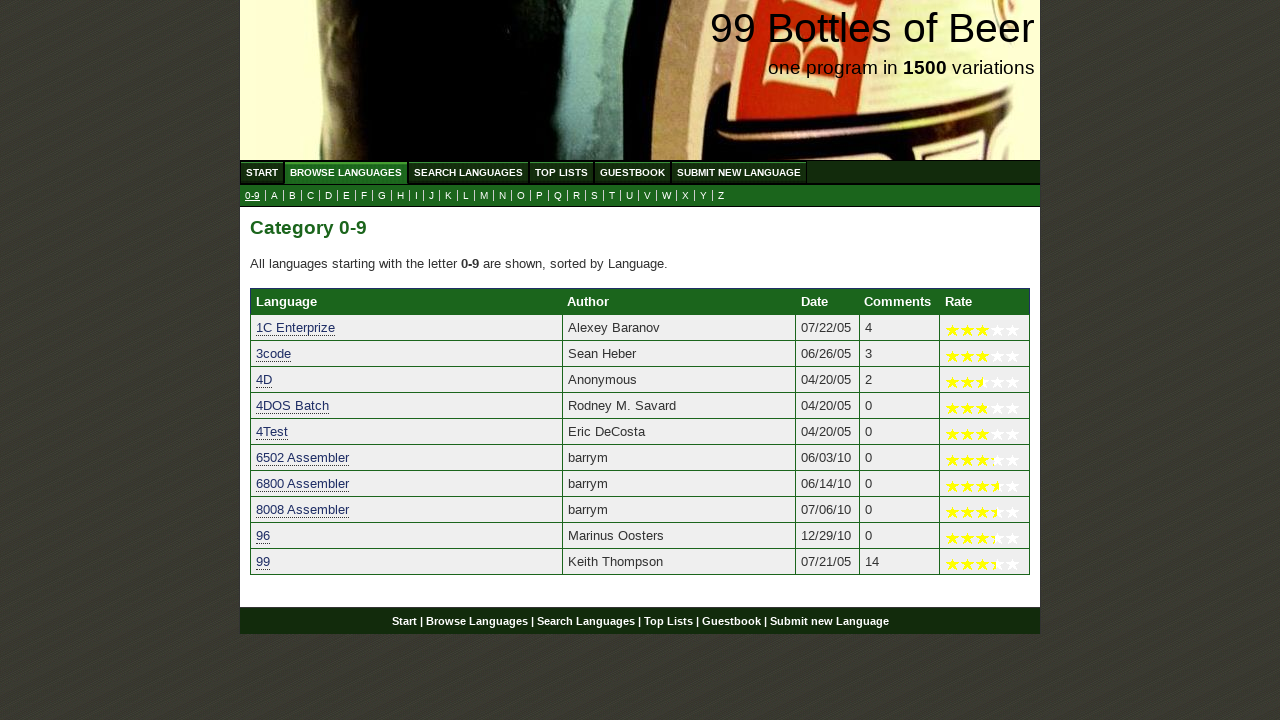

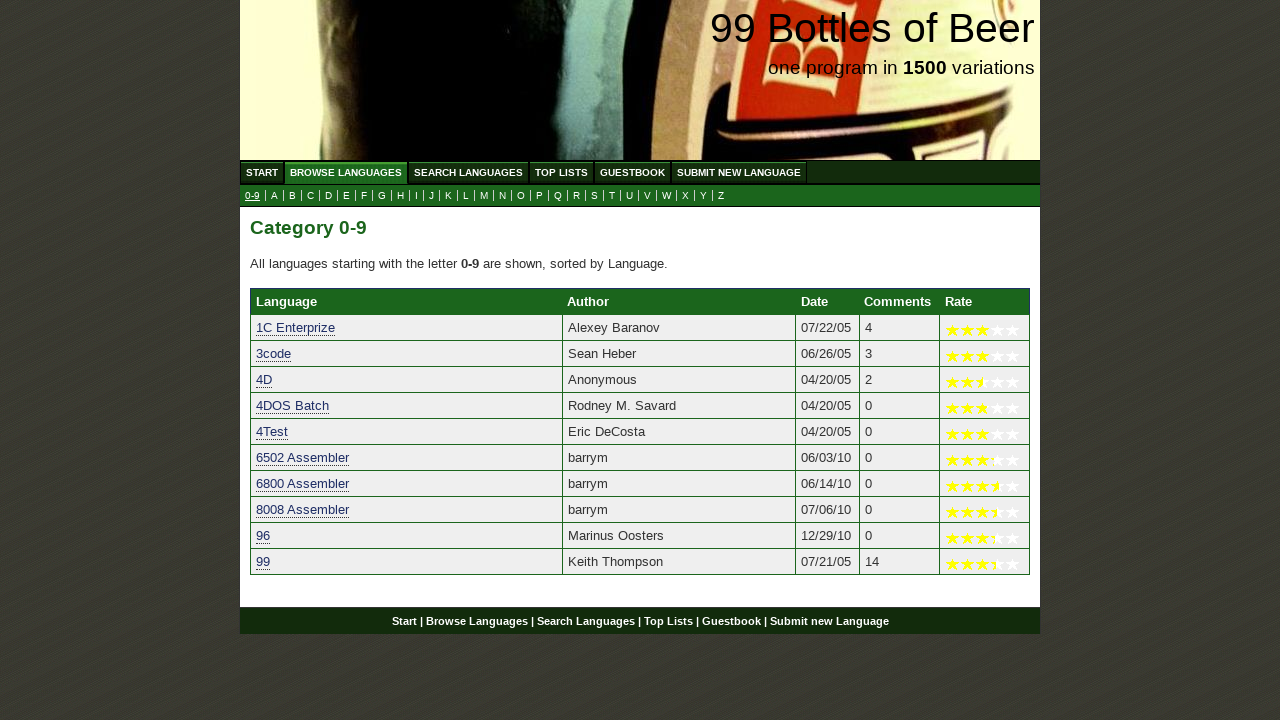